Tests the add/remove elements functionality by clicking the "Add Element" button 5 times and verifying that delete buttons appear

Starting URL: https://the-internet.herokuapp.com/add_remove_elements/

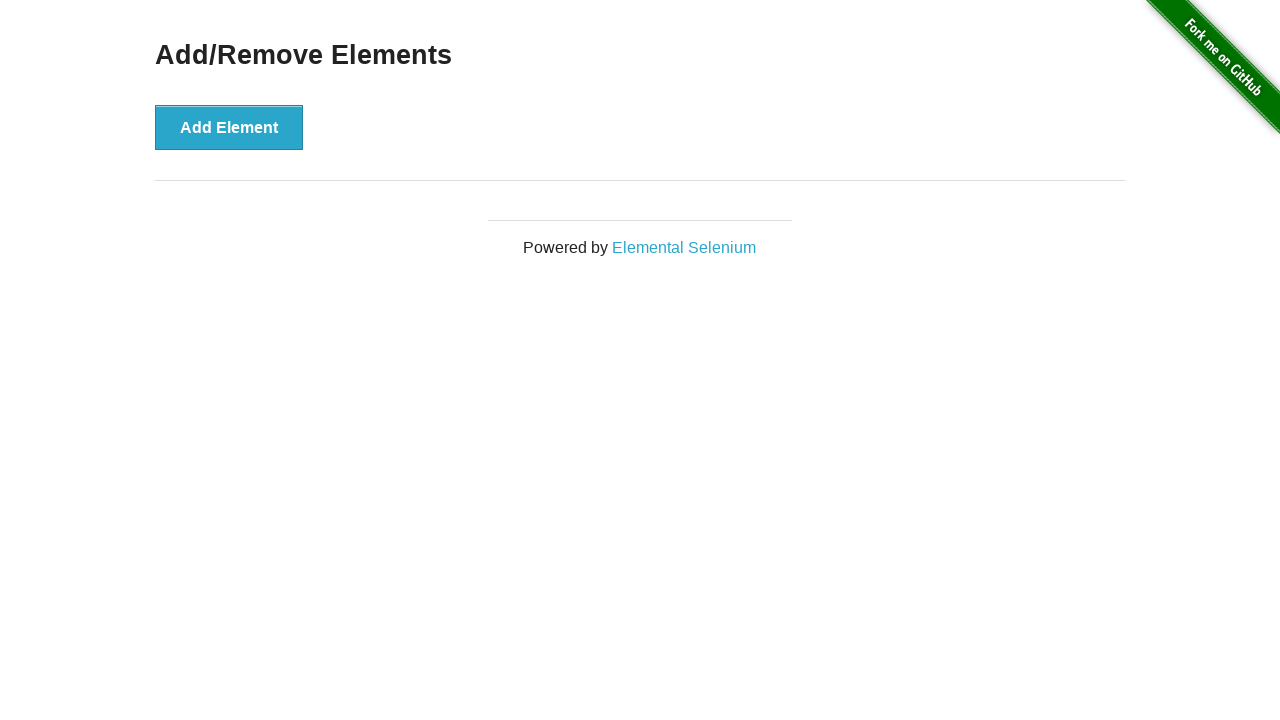

Clicked 'Add Element' button at (229, 127) on xpath=//button[text()="Add Element"]
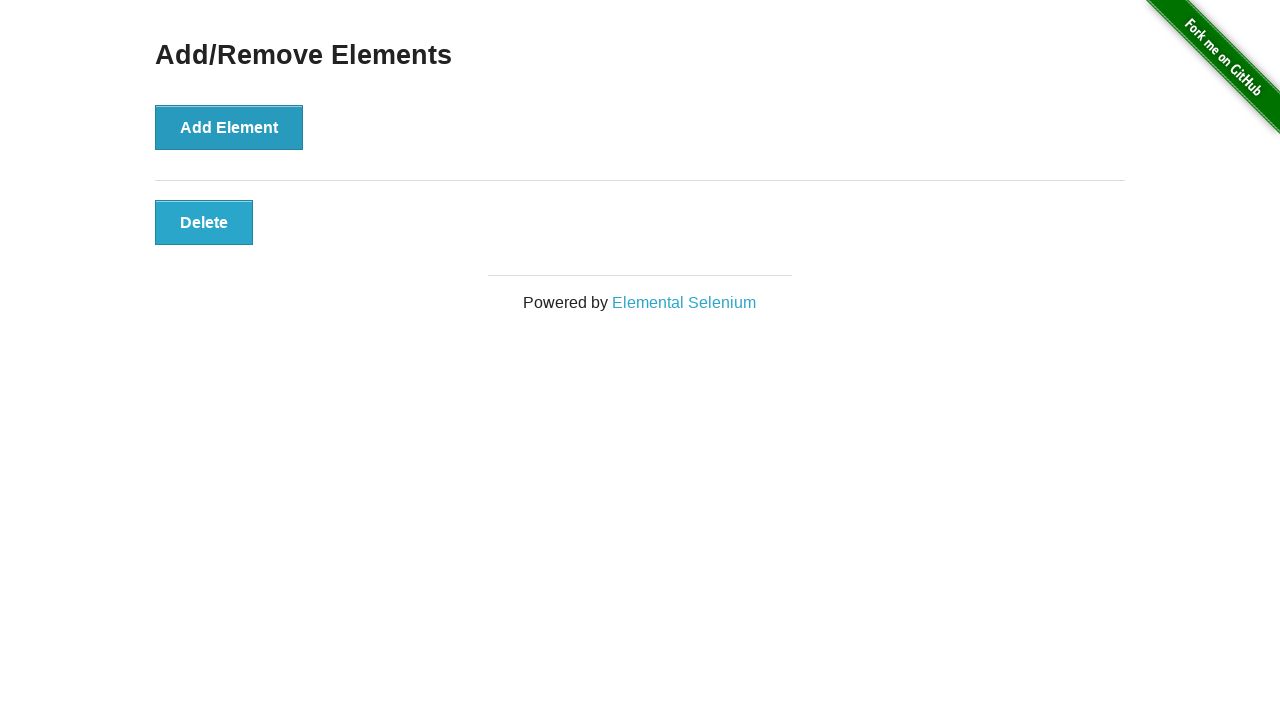

Waited 500ms for element to be added
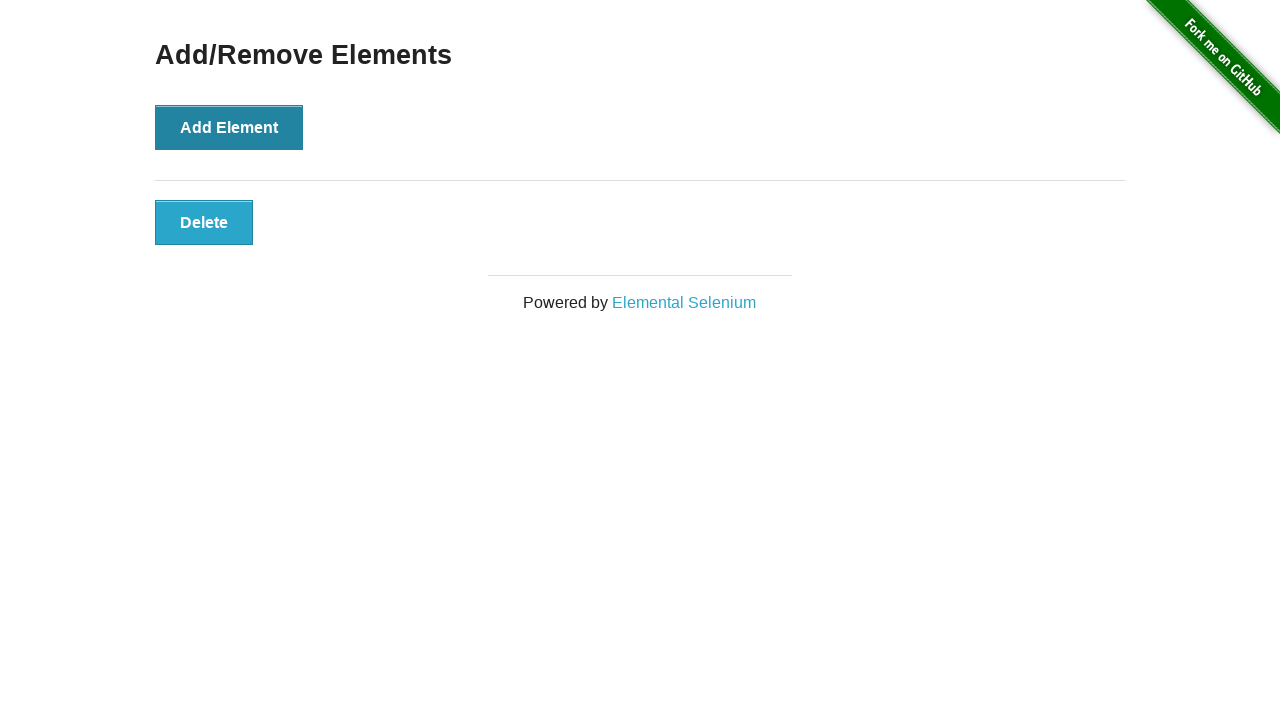

Clicked 'Add Element' button at (229, 127) on xpath=//button[text()="Add Element"]
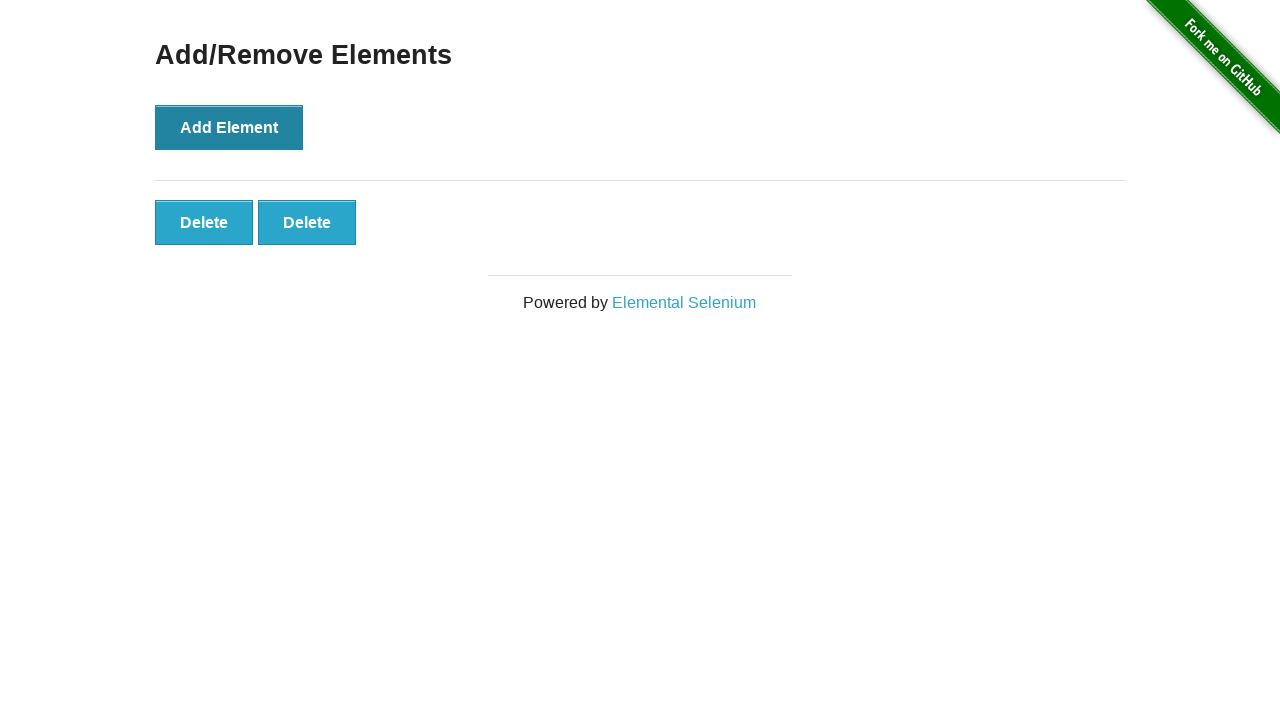

Waited 500ms for element to be added
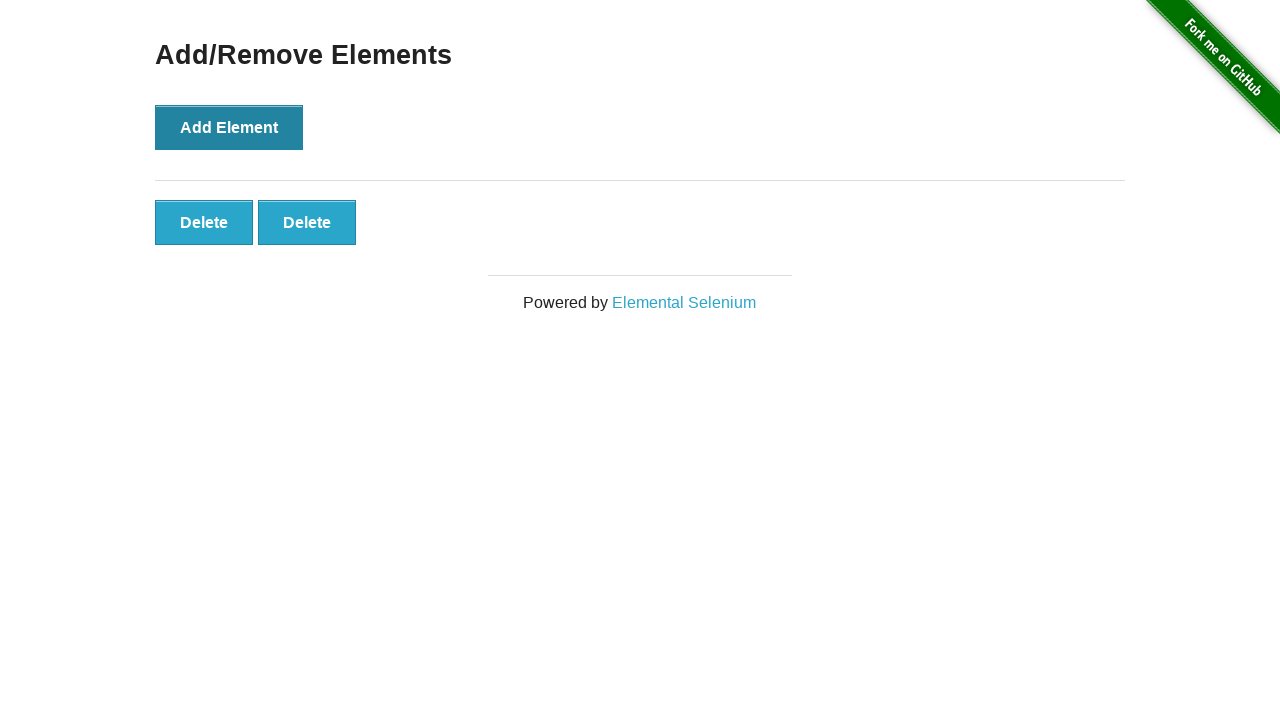

Clicked 'Add Element' button at (229, 127) on xpath=//button[text()="Add Element"]
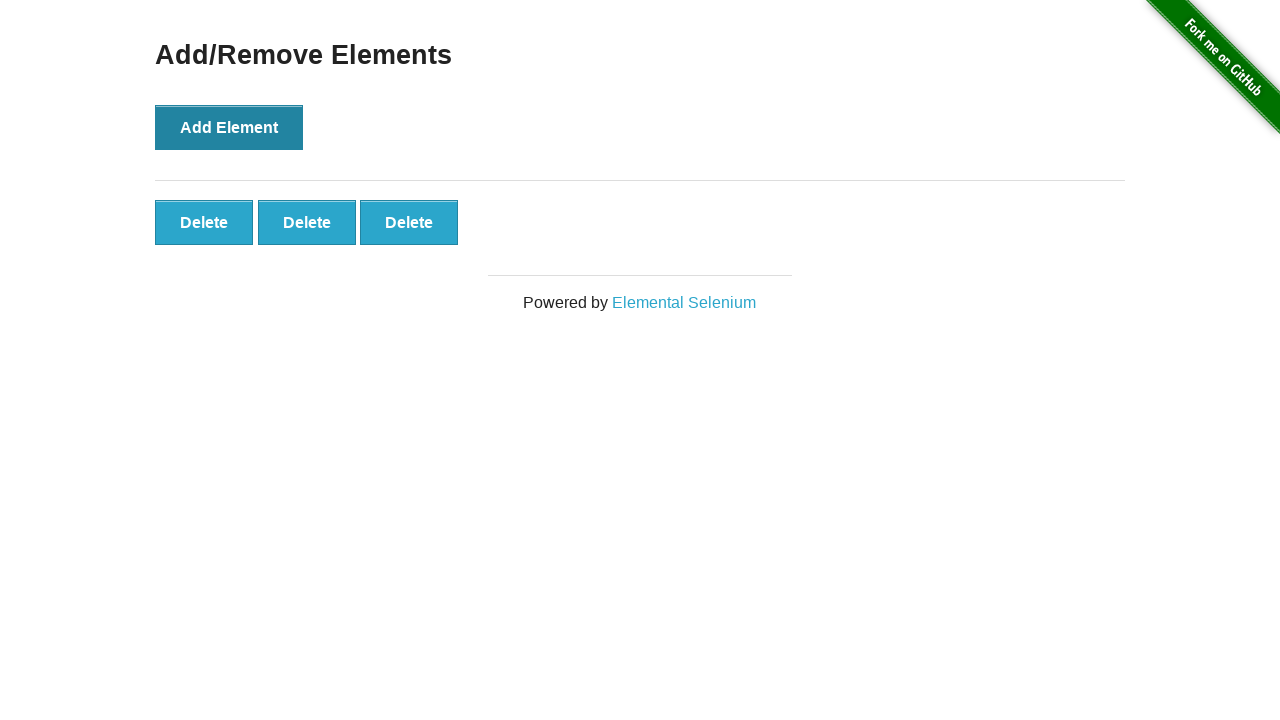

Waited 500ms for element to be added
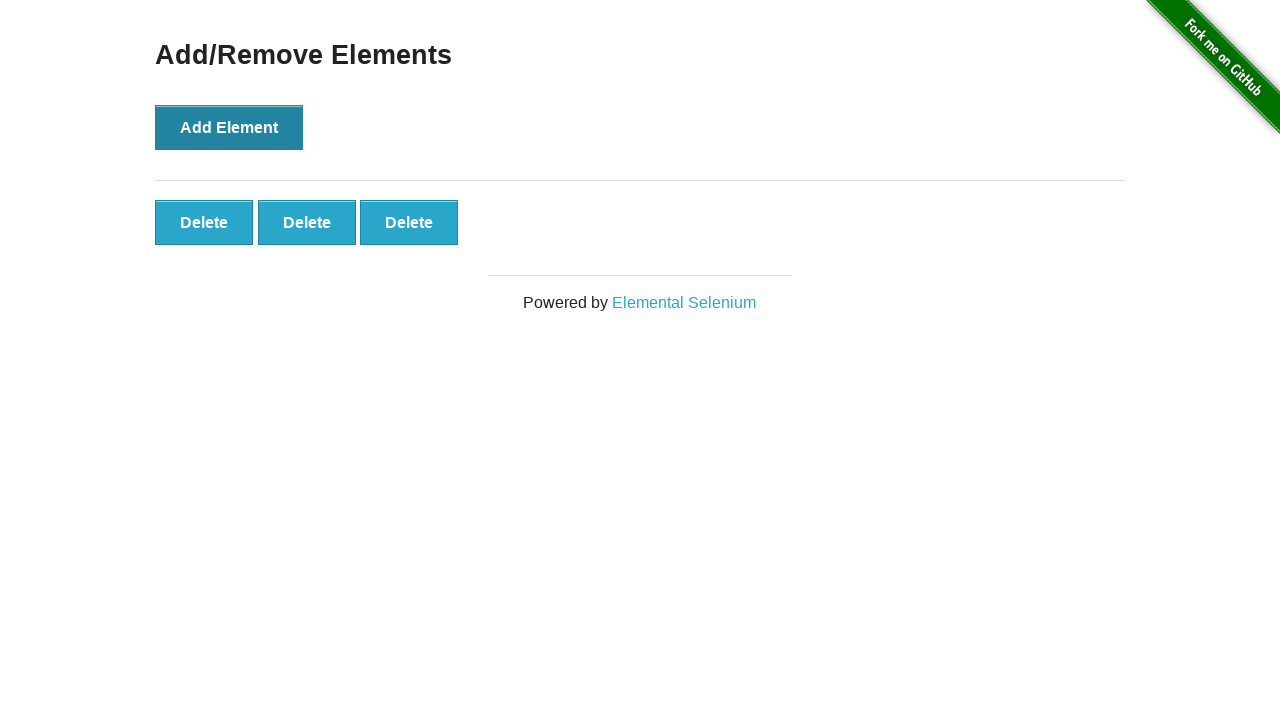

Clicked 'Add Element' button at (229, 127) on xpath=//button[text()="Add Element"]
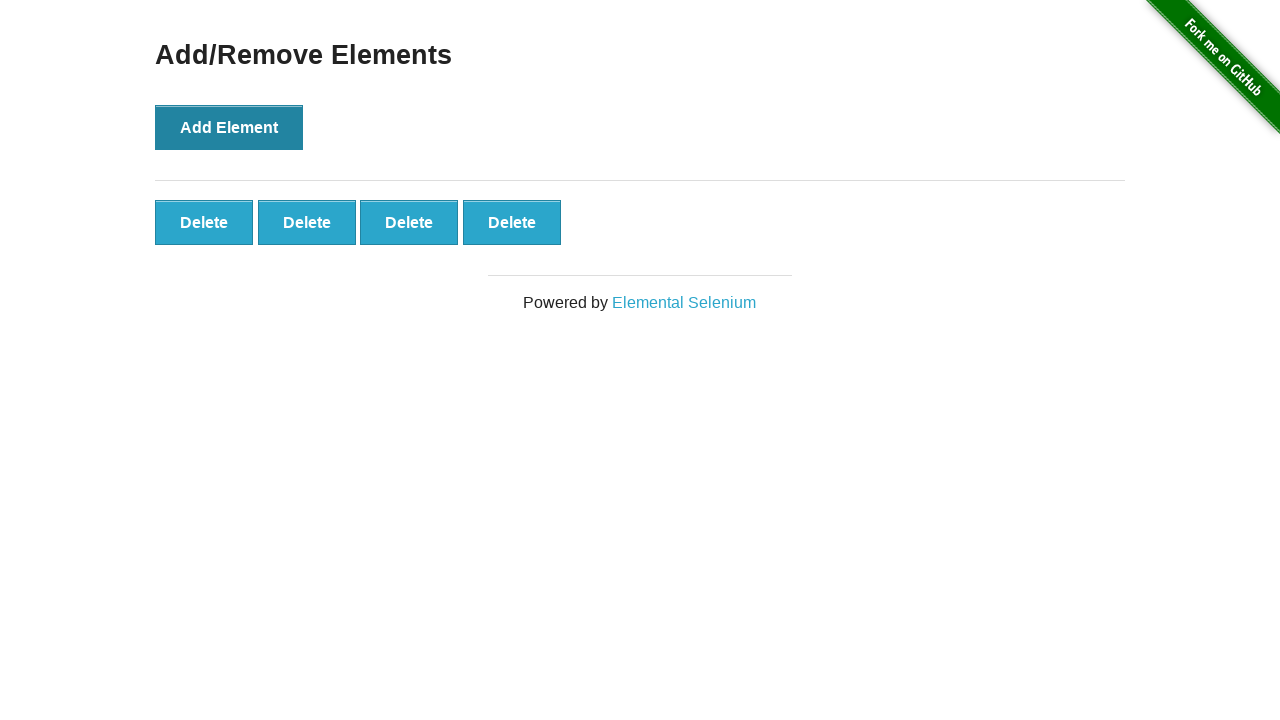

Waited 500ms for element to be added
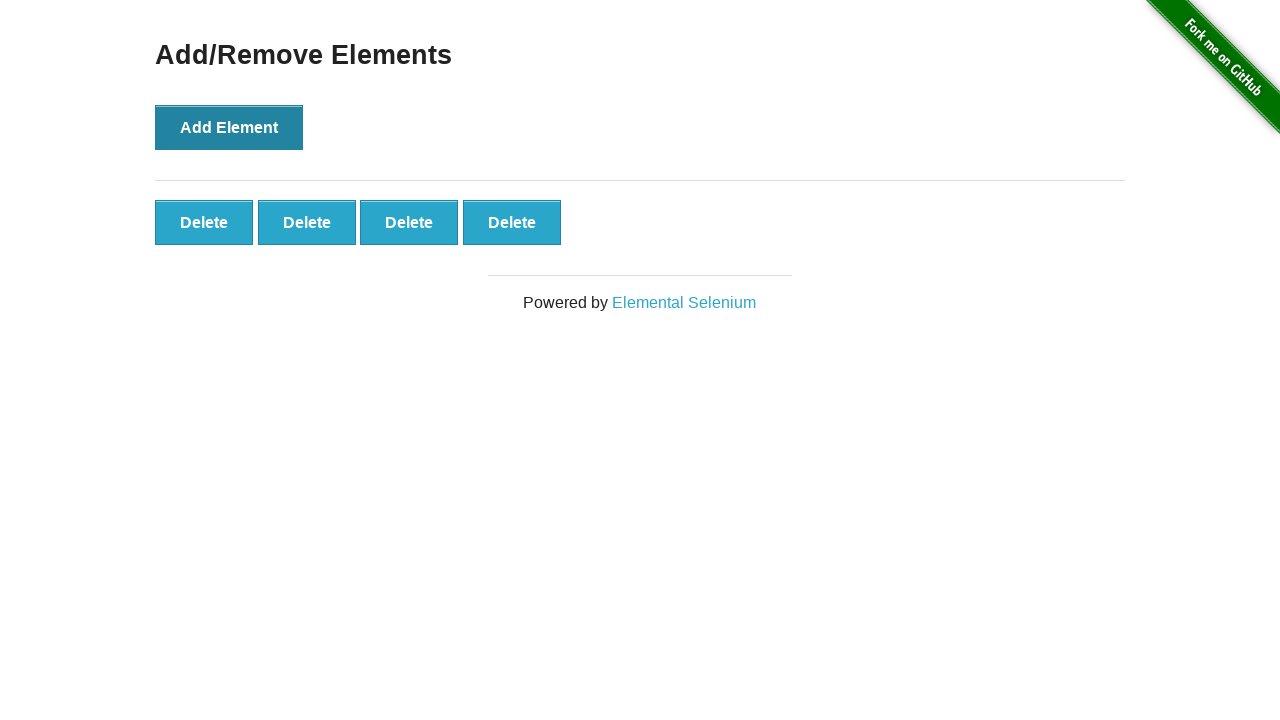

Clicked 'Add Element' button at (229, 127) on xpath=//button[text()="Add Element"]
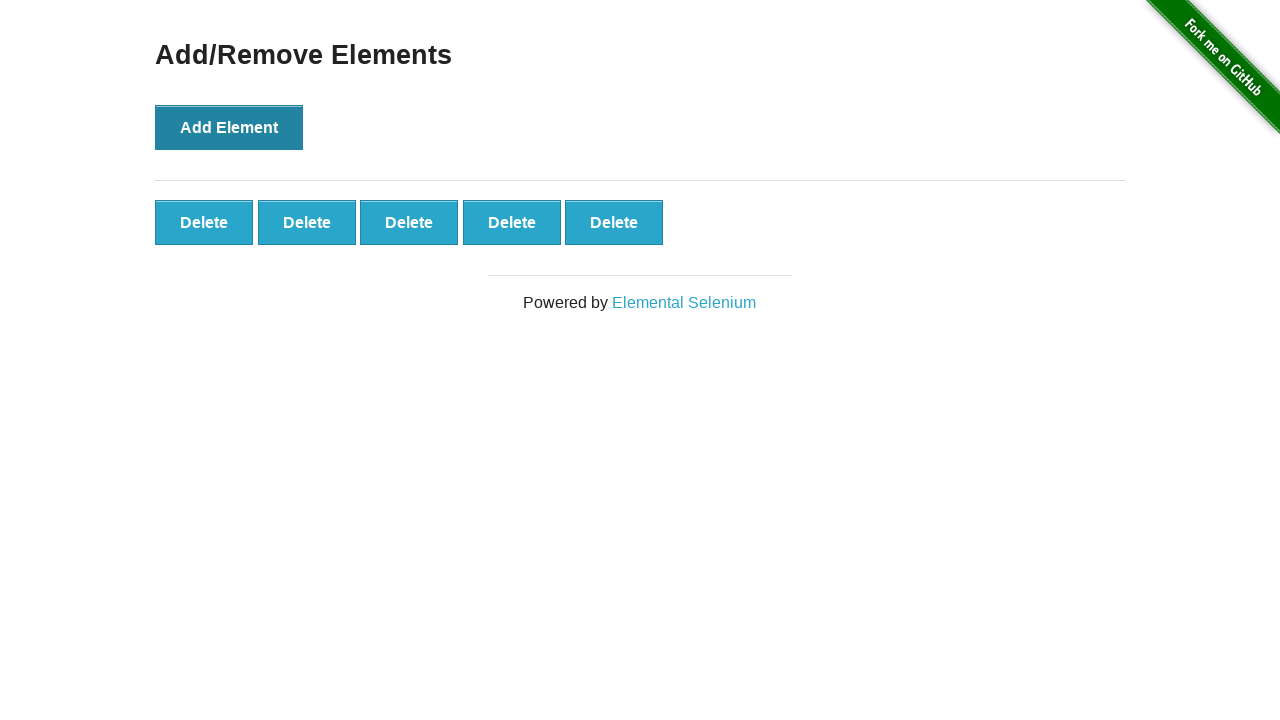

Waited 500ms for element to be added
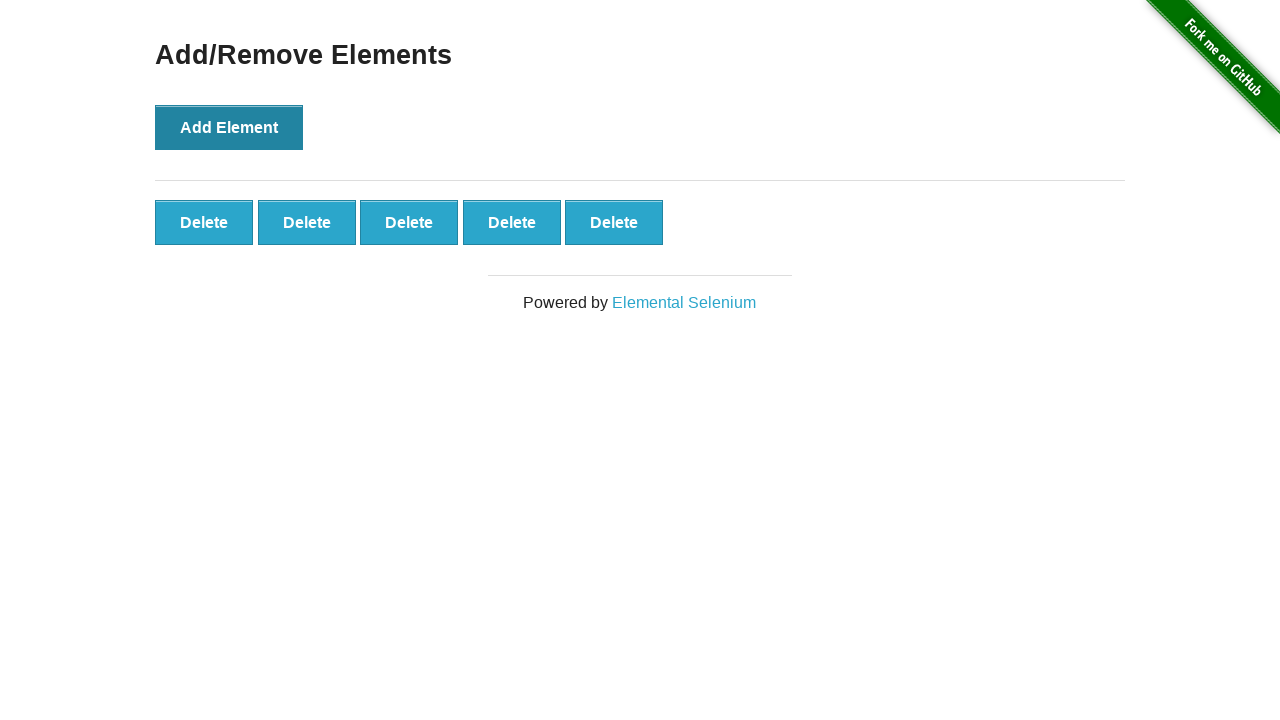

Located all delete buttons on the page
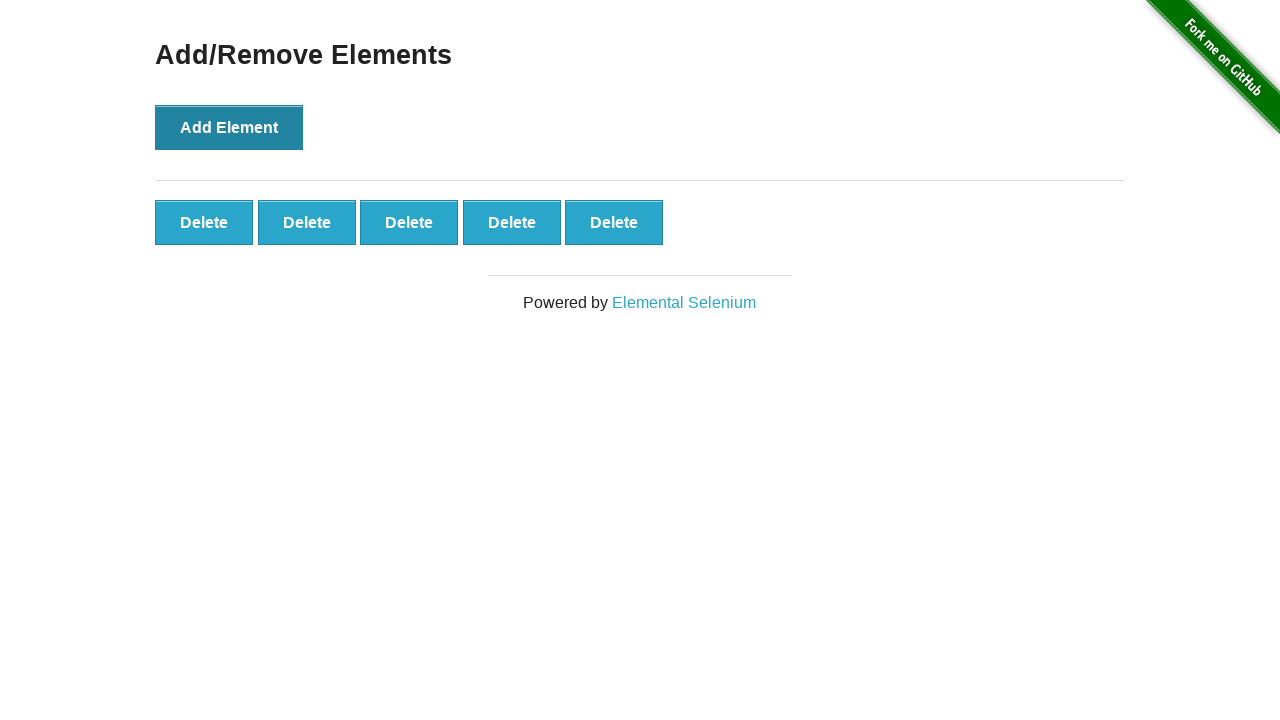

Verified that the 5th delete button is visible - all 5 elements were successfully added
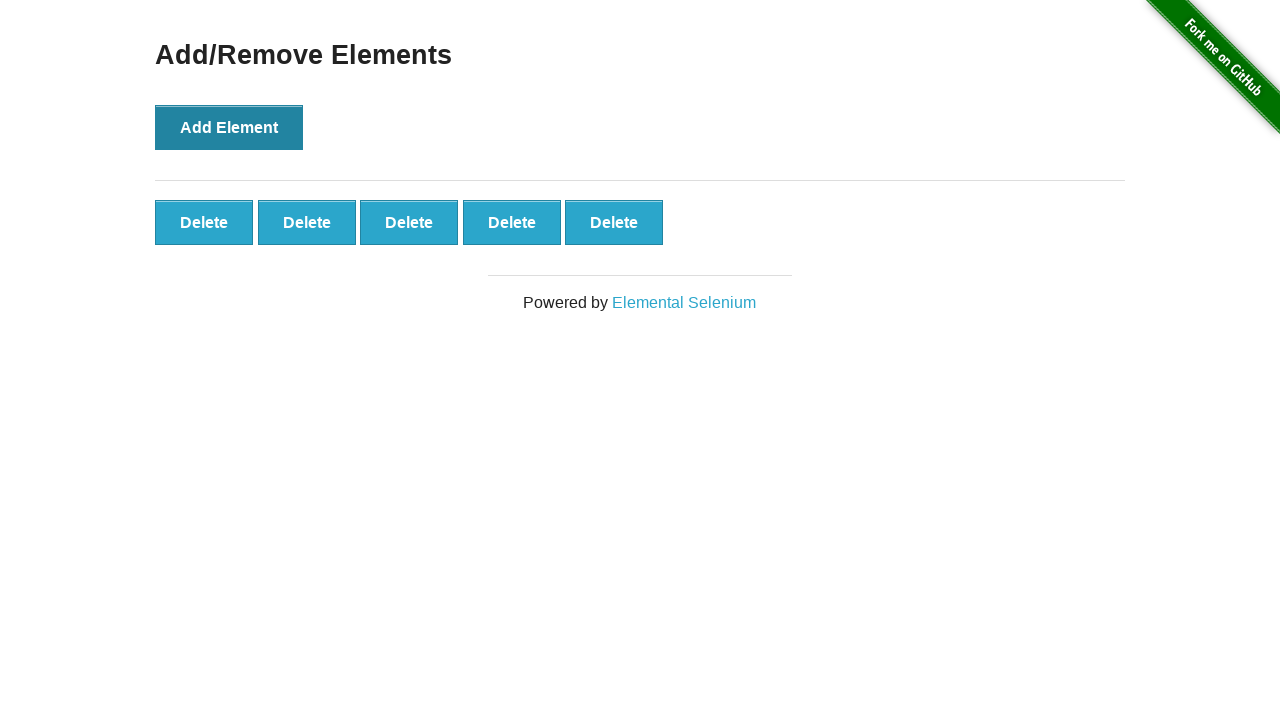

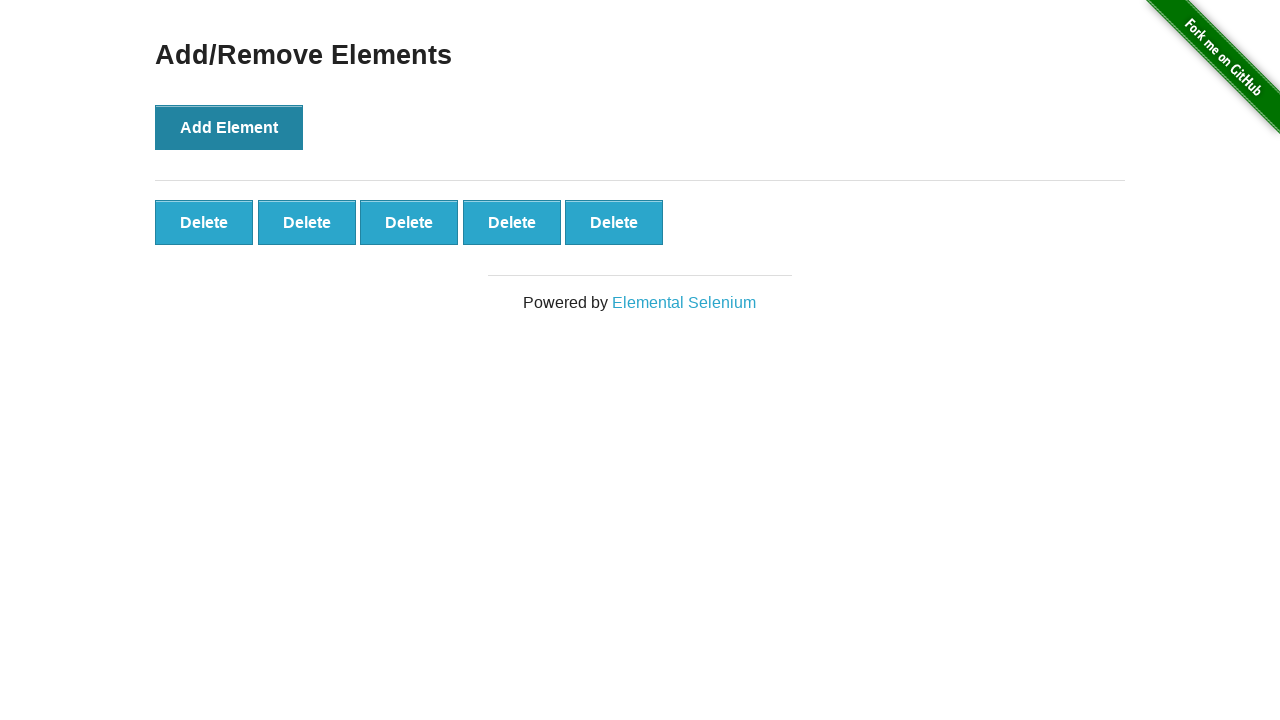